Tests JavaScript prompt alert functionality by clicking the prompt button, entering text, accepting the alert, and verifying the result message

Starting URL: http://practice.cydeo.com/javascript_alerts

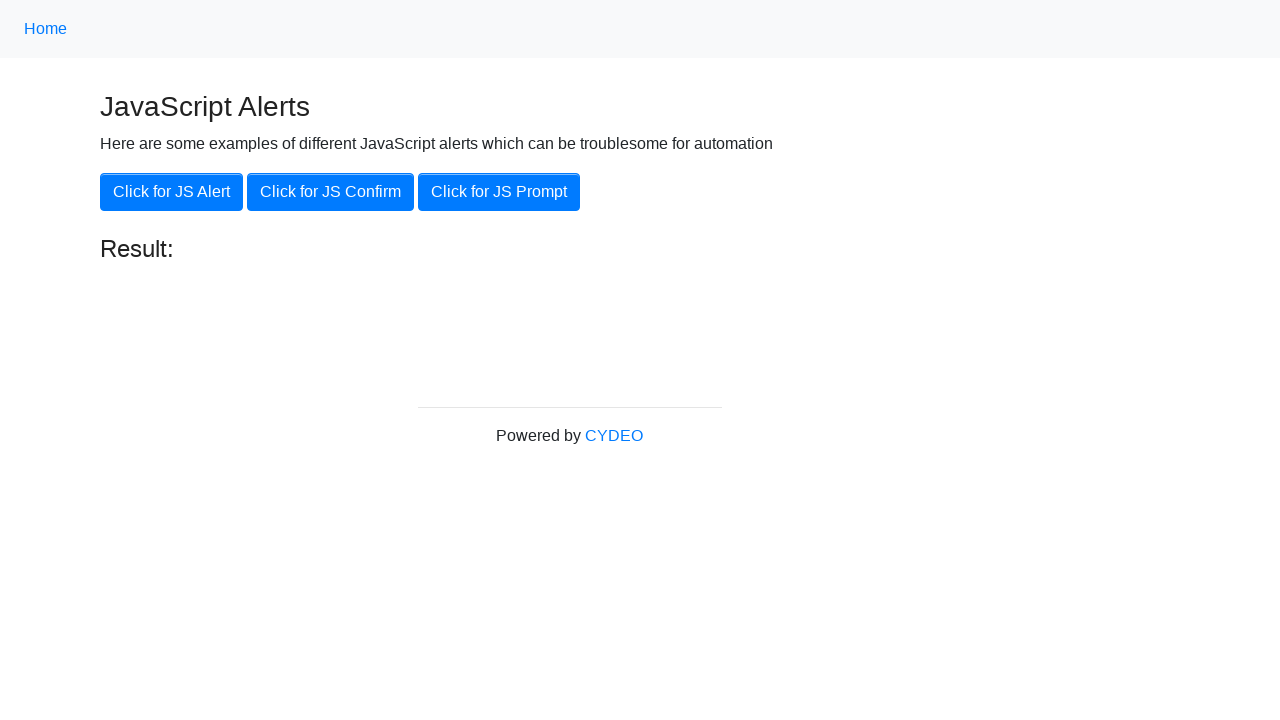

Clicked the JS Prompt button at (499, 192) on xpath=//button[.='Click for JS Prompt']
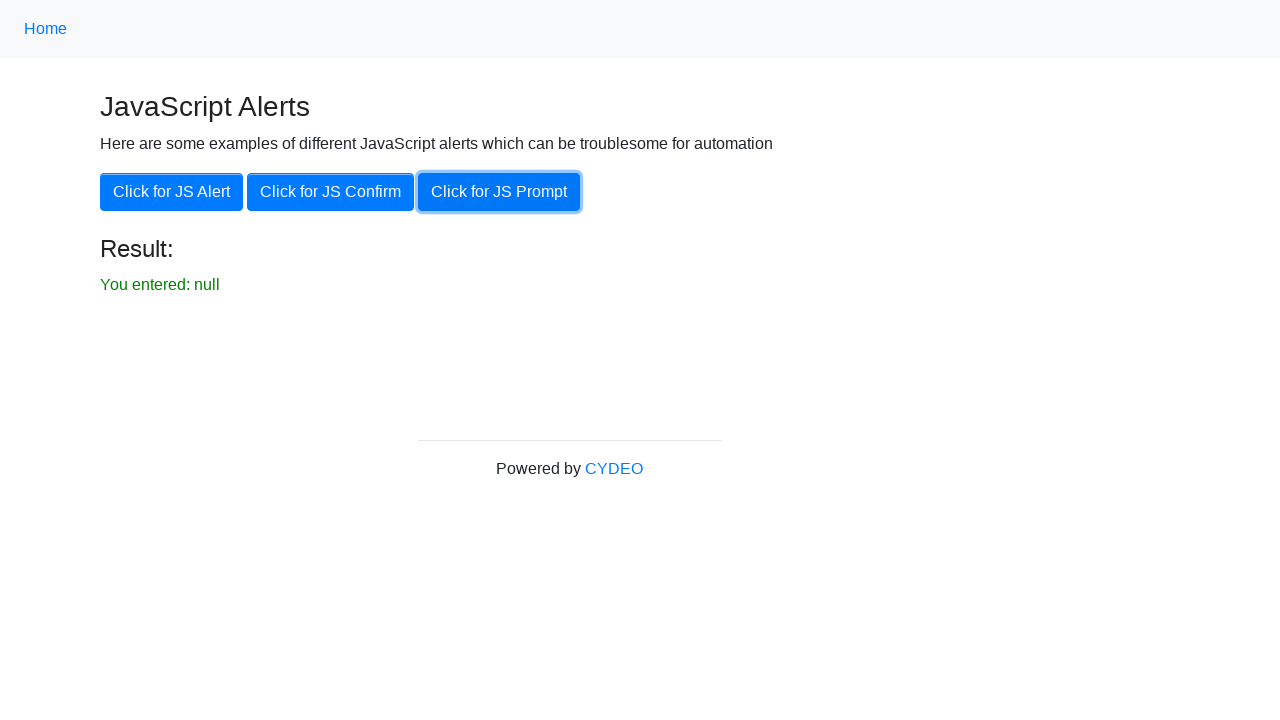

Set up dialog handler to accept prompt with 'hello'
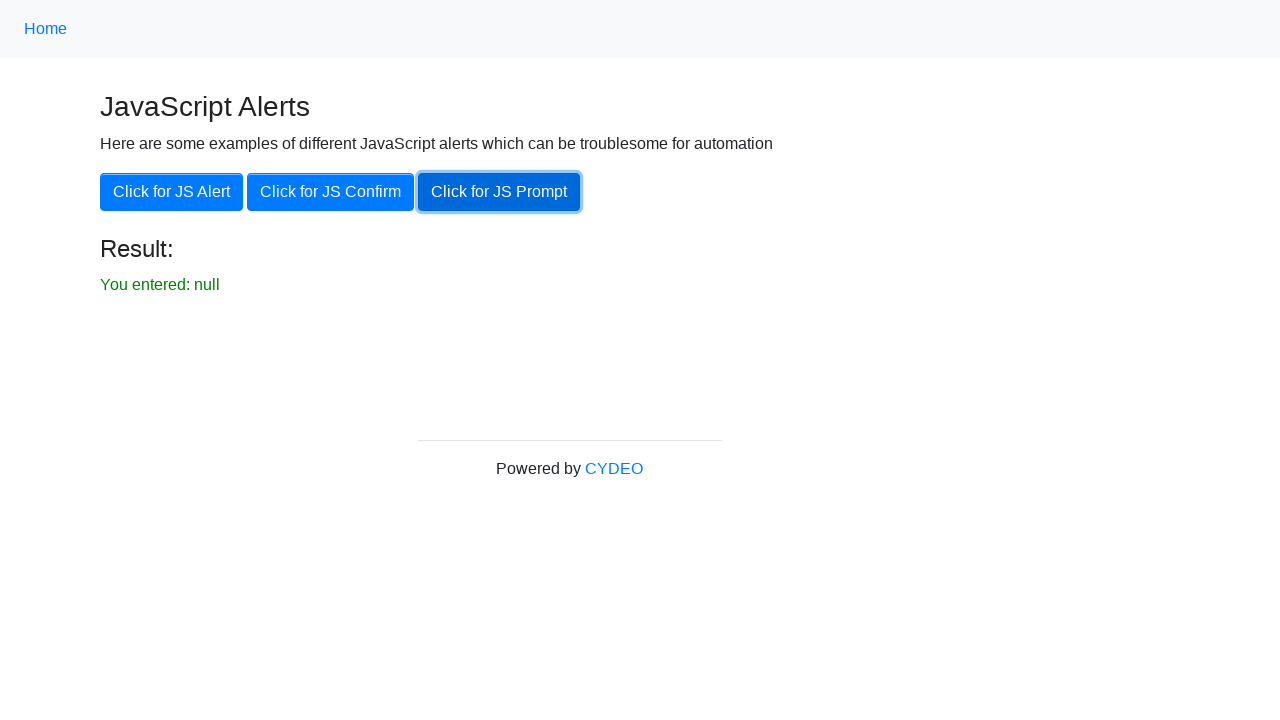

Clicked the JS Prompt button to trigger dialog at (499, 192) on xpath=//button[.='Click for JS Prompt']
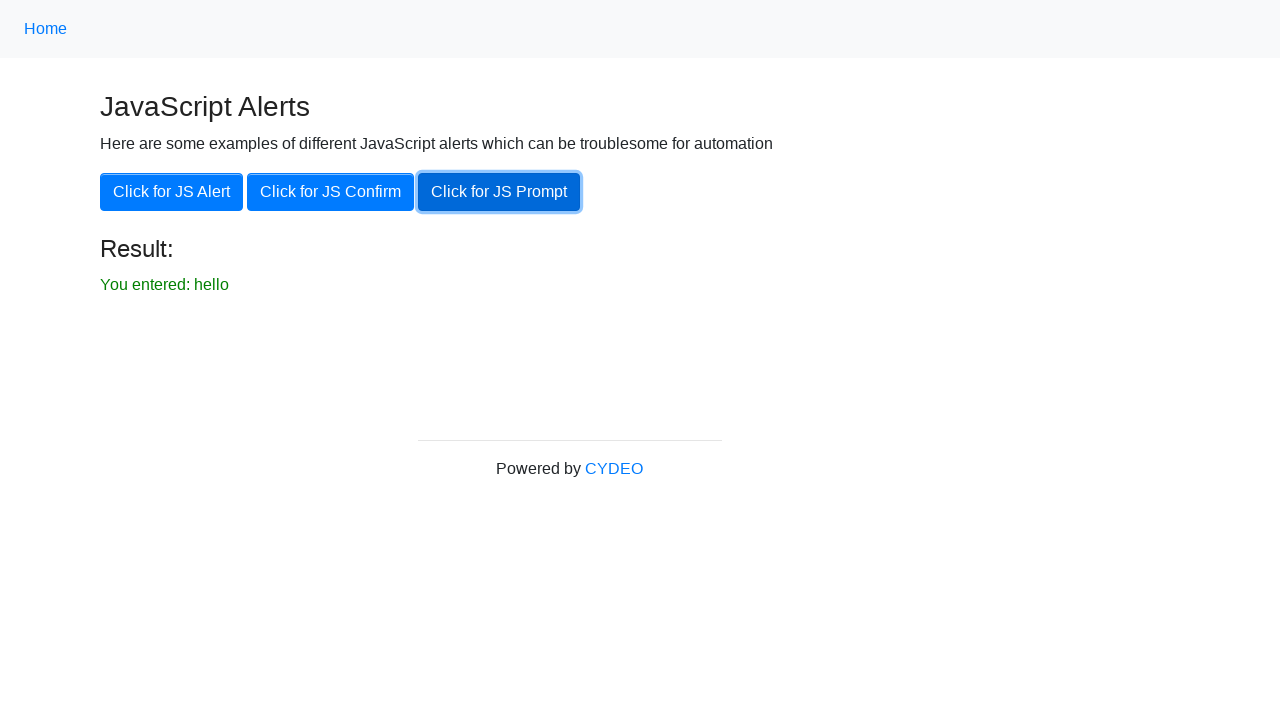

Retrieved result text from the page
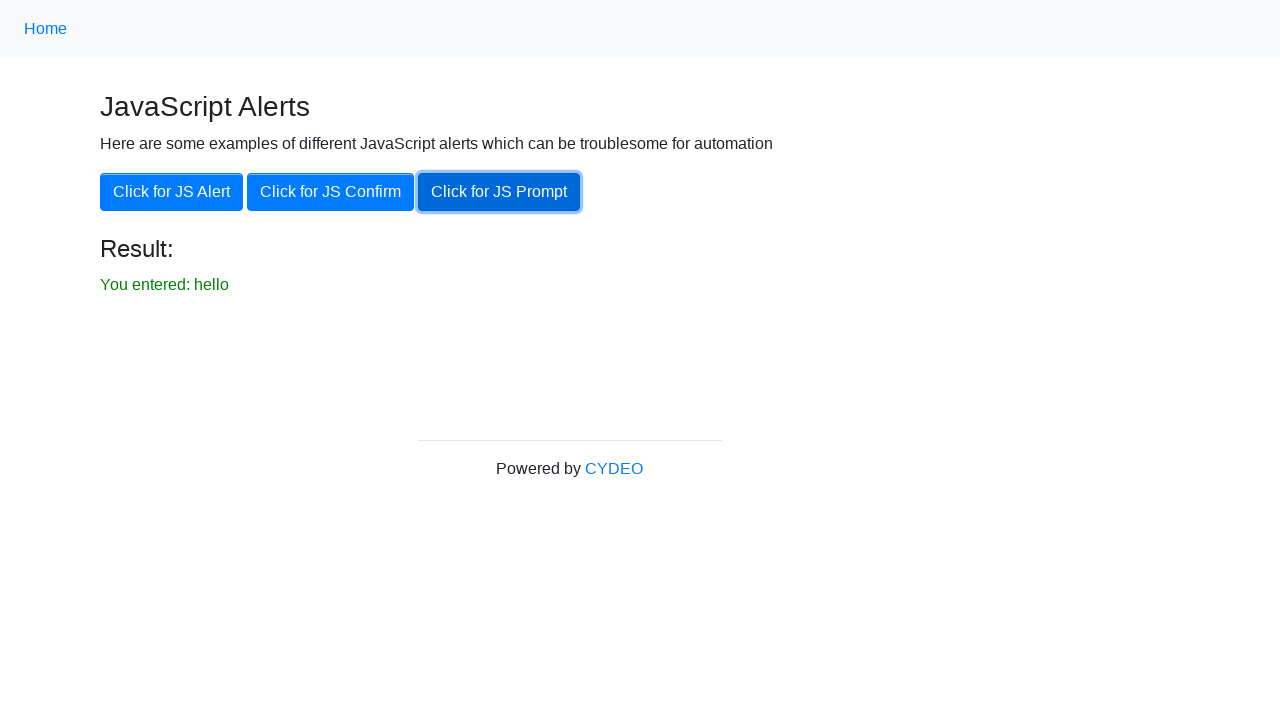

Verified result text matches expected value 'You entered: hello'
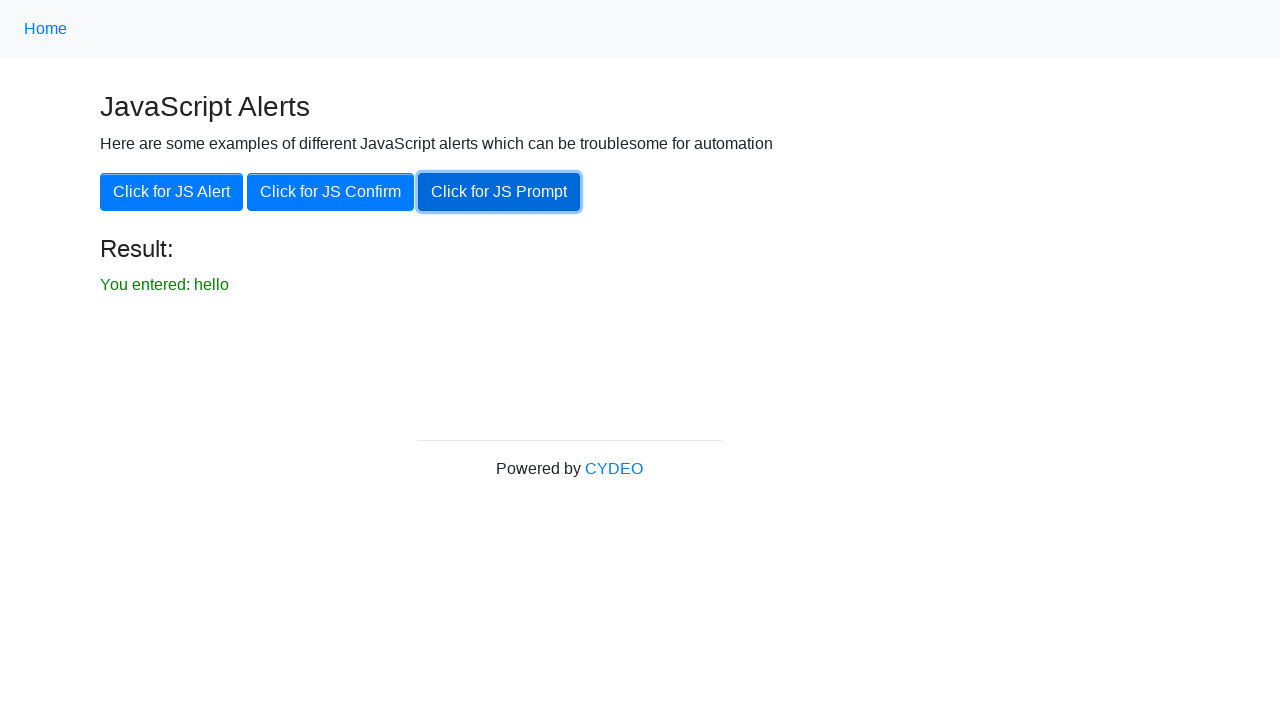

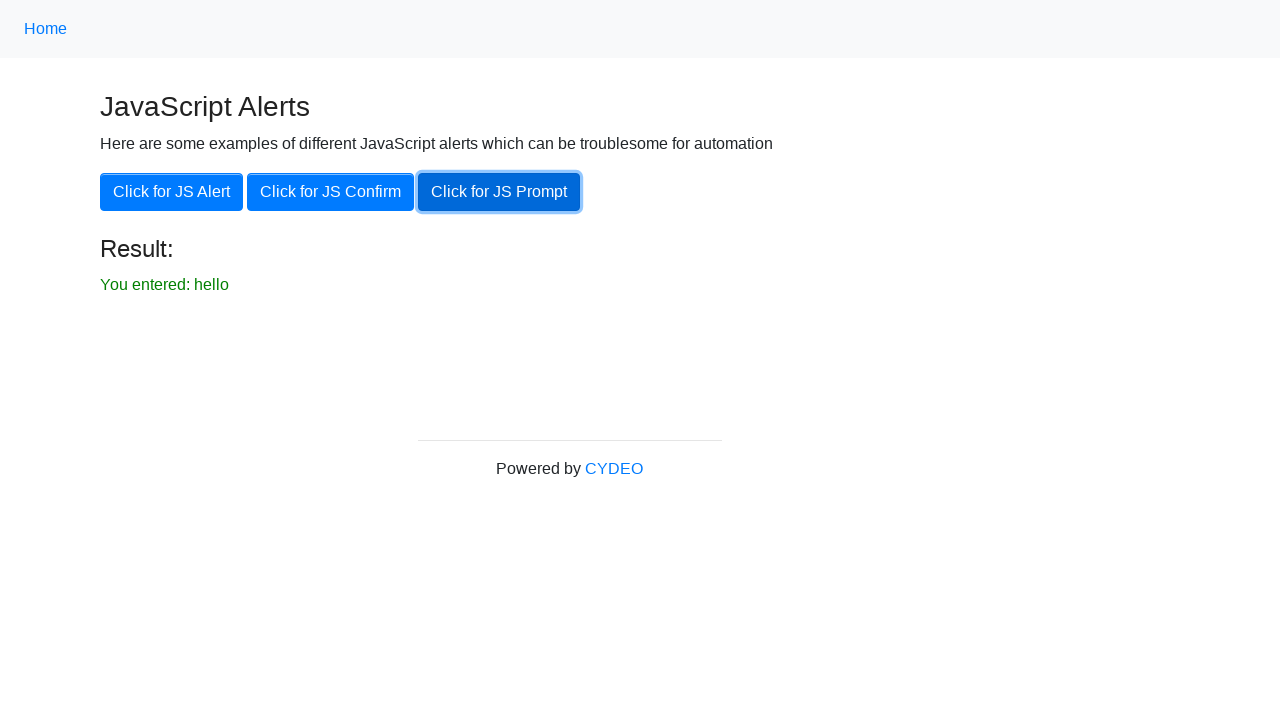